Tests the "Try It Free" button on the Pipedrive homepage and verifies that a sign-up popup is displayed

Starting URL: https://www.pipedrive.com/

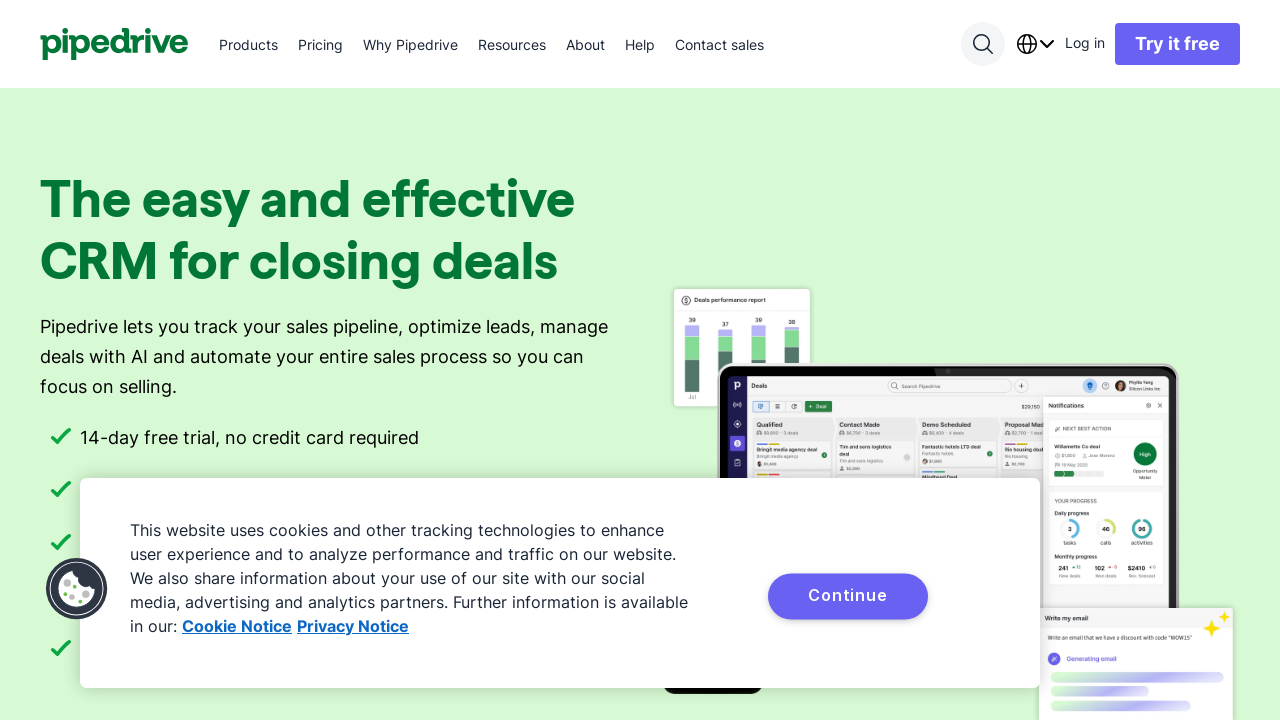

Clicked 'Try it free' button on Pipedrive homepage at (1178, 44) on text=Try it free
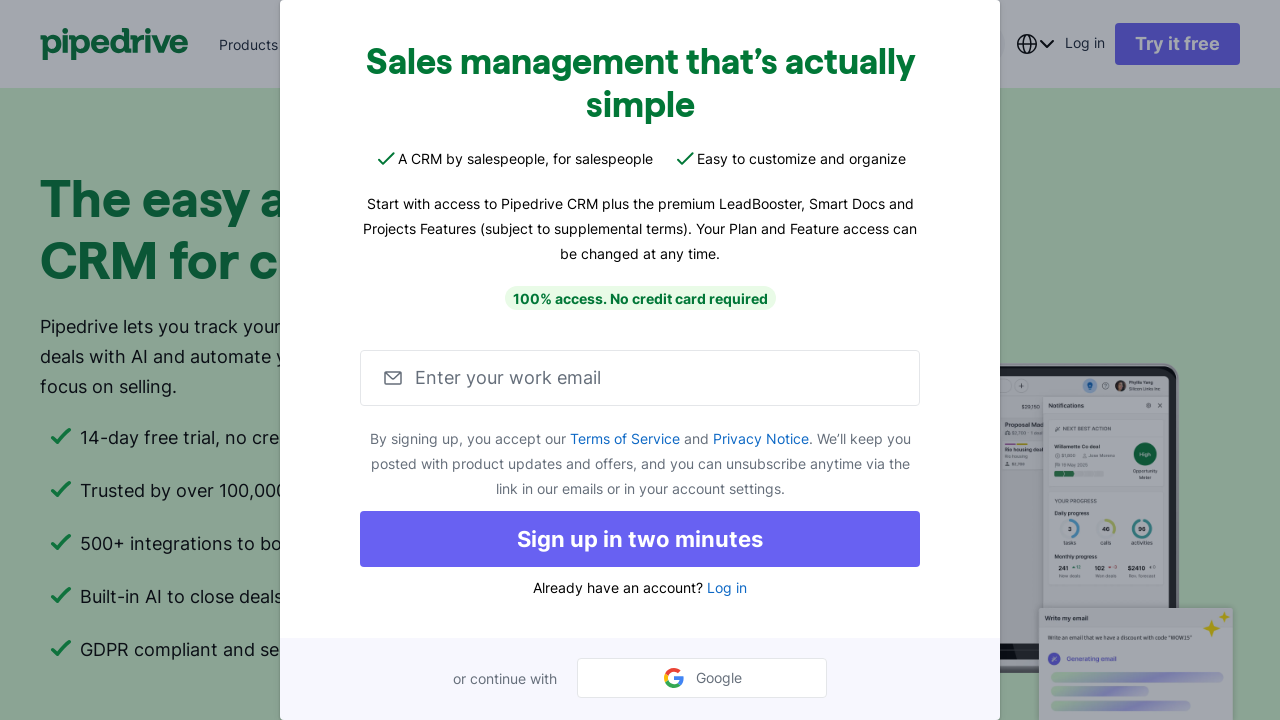

Waited for sign-up popup to appear
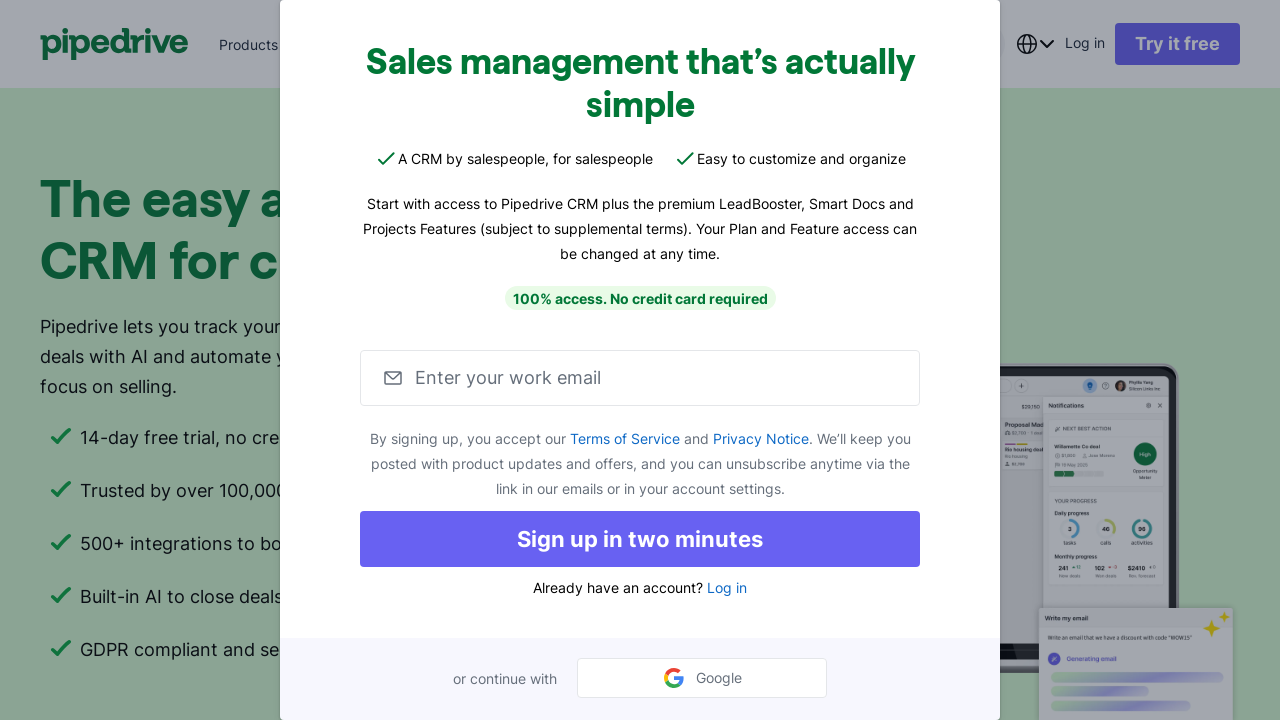

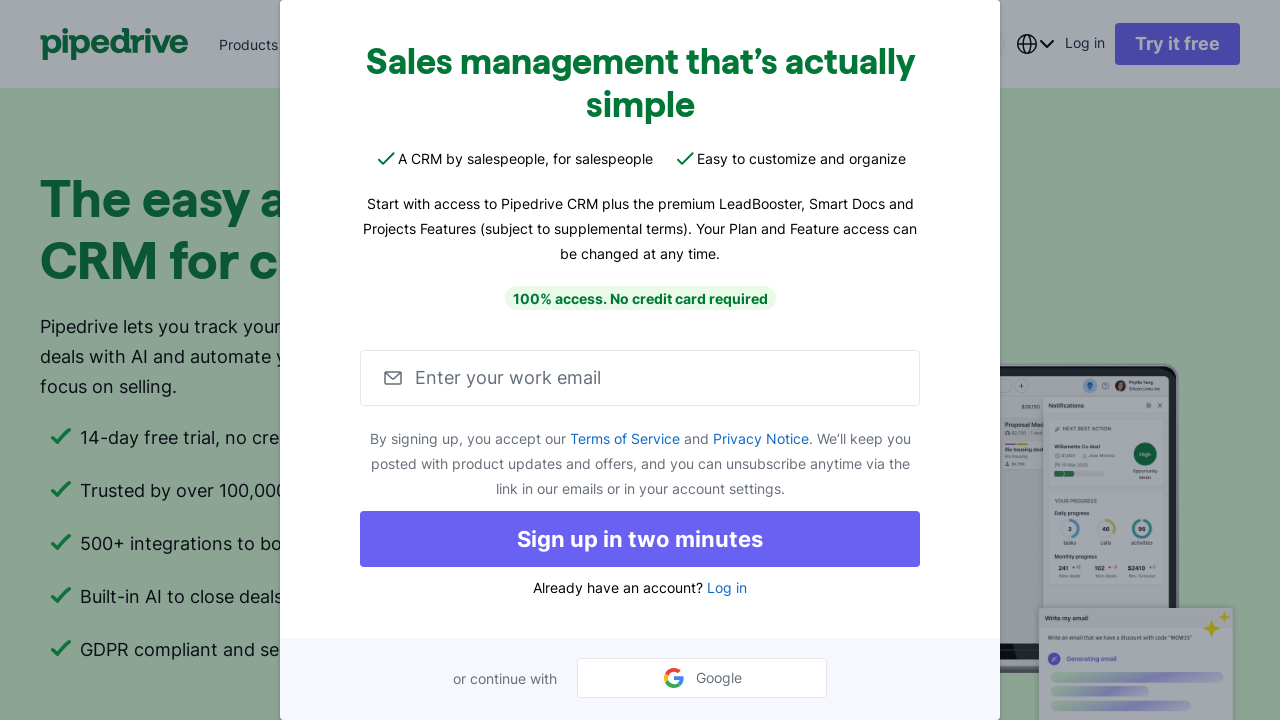